Opens OpenCart website in the initial window, then opens a new browser window and navigates to Test Automation Practice blog to demonstrate multi-window handling.

Starting URL: https://www.opencart.com/

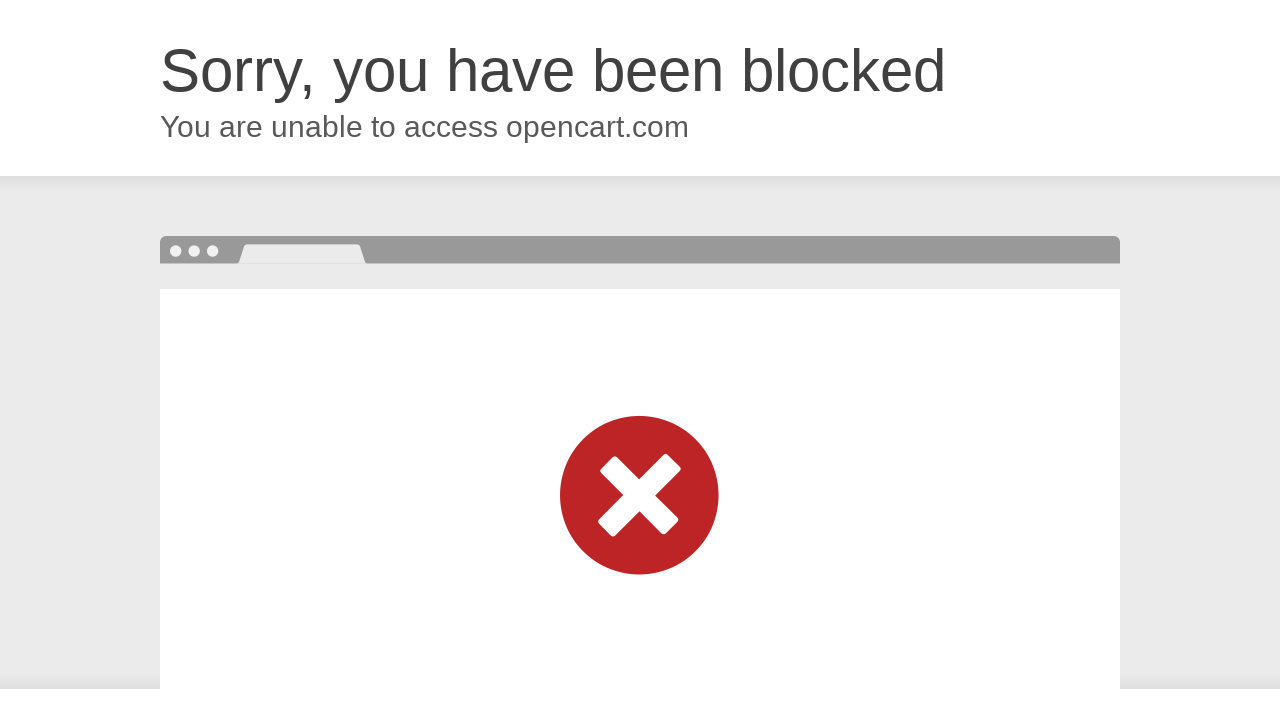

Waited for OpenCart website to load
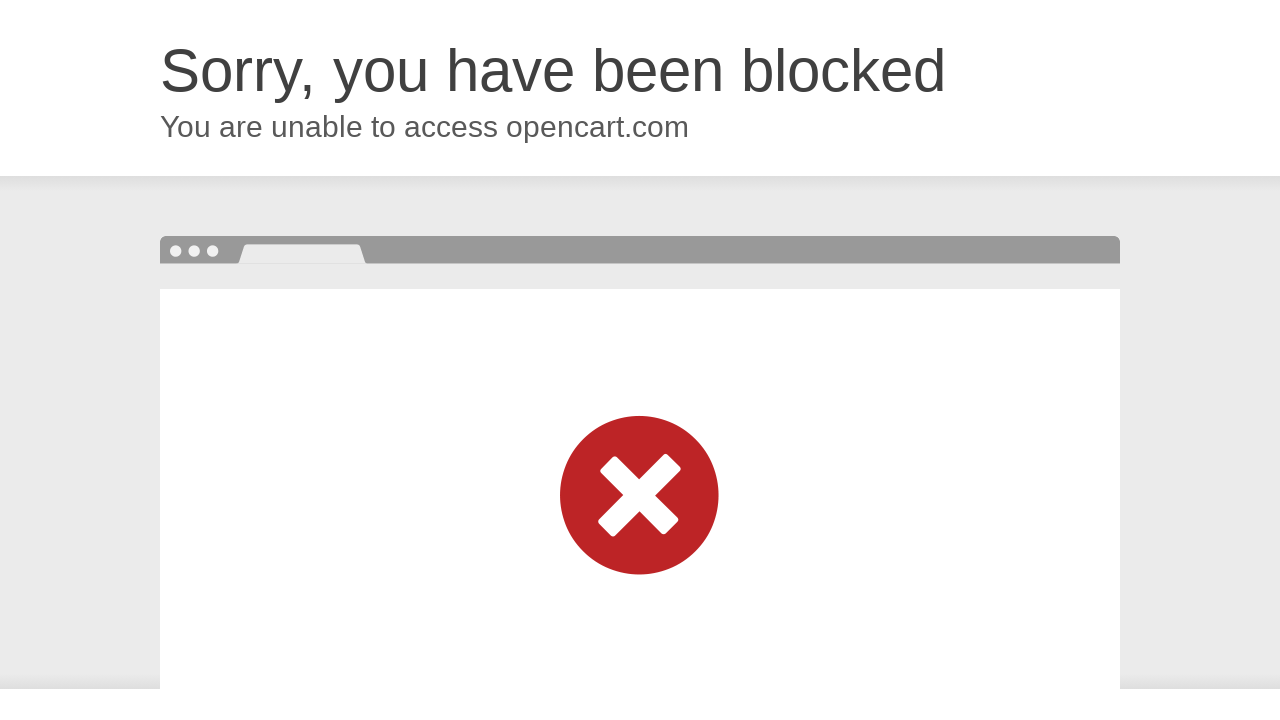

Opened a new browser window
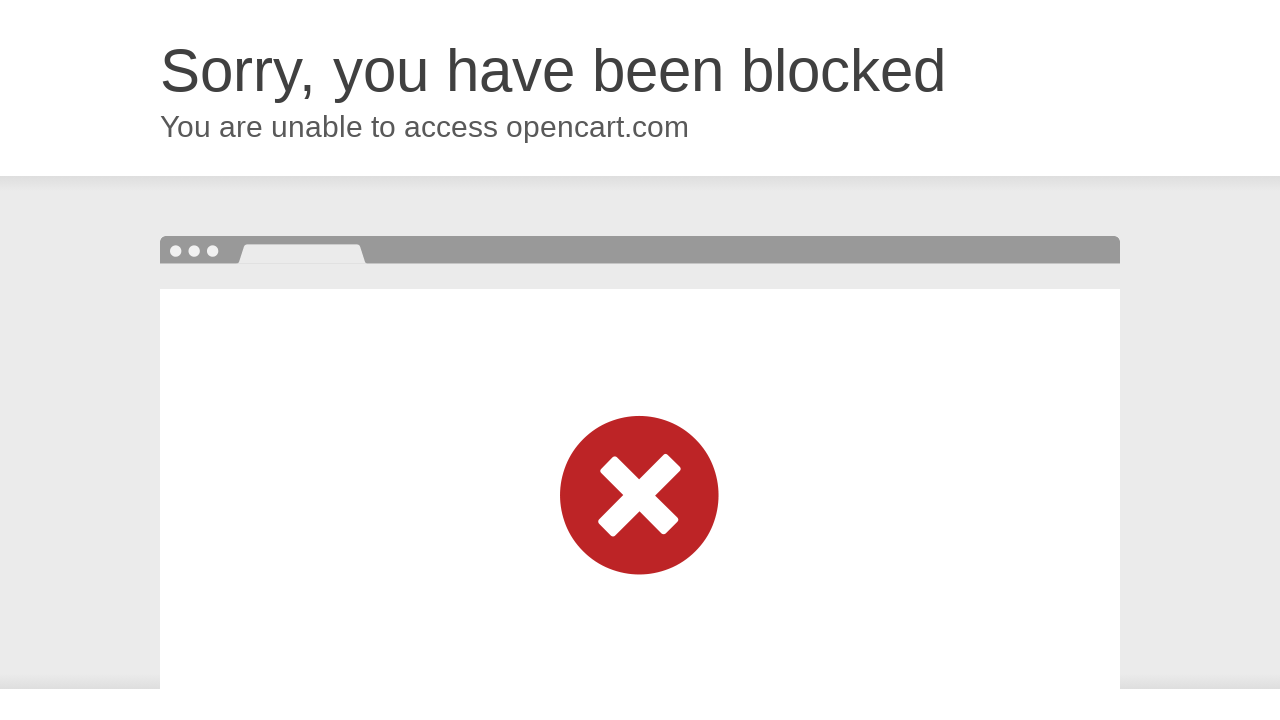

Navigated to Test Automation Practice blog in new window
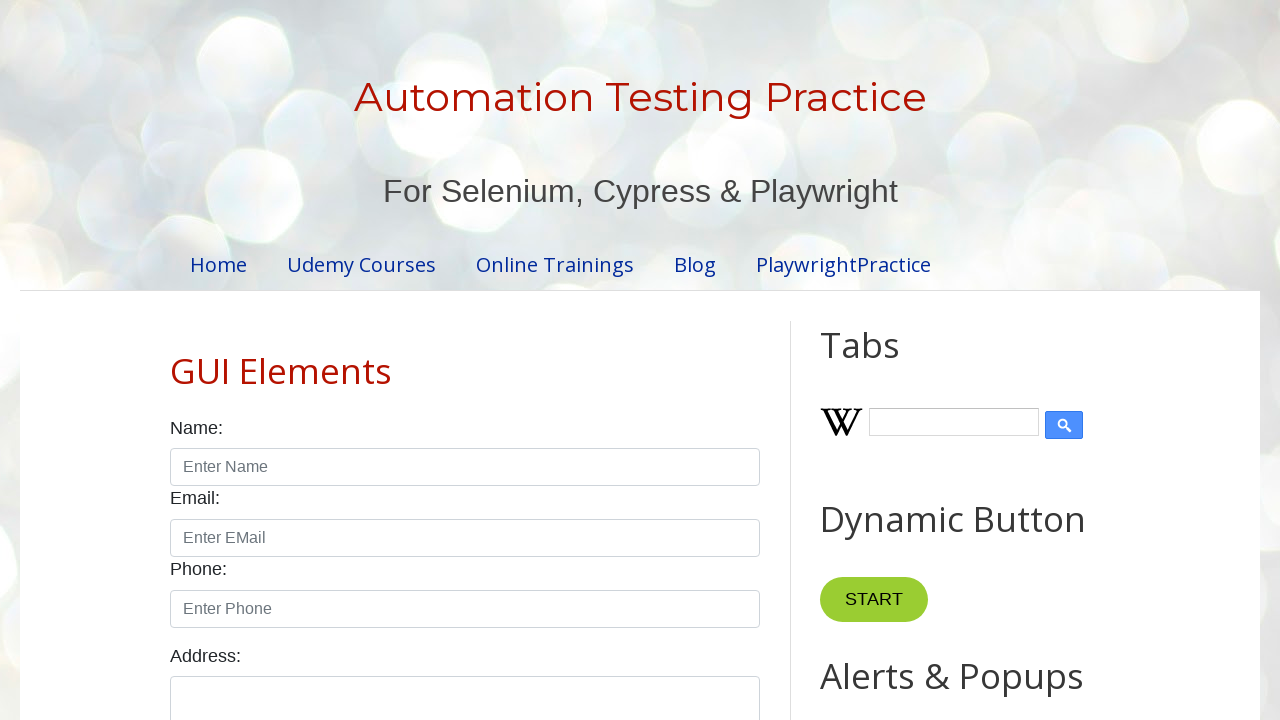

Waited for Test Automation Practice blog to load
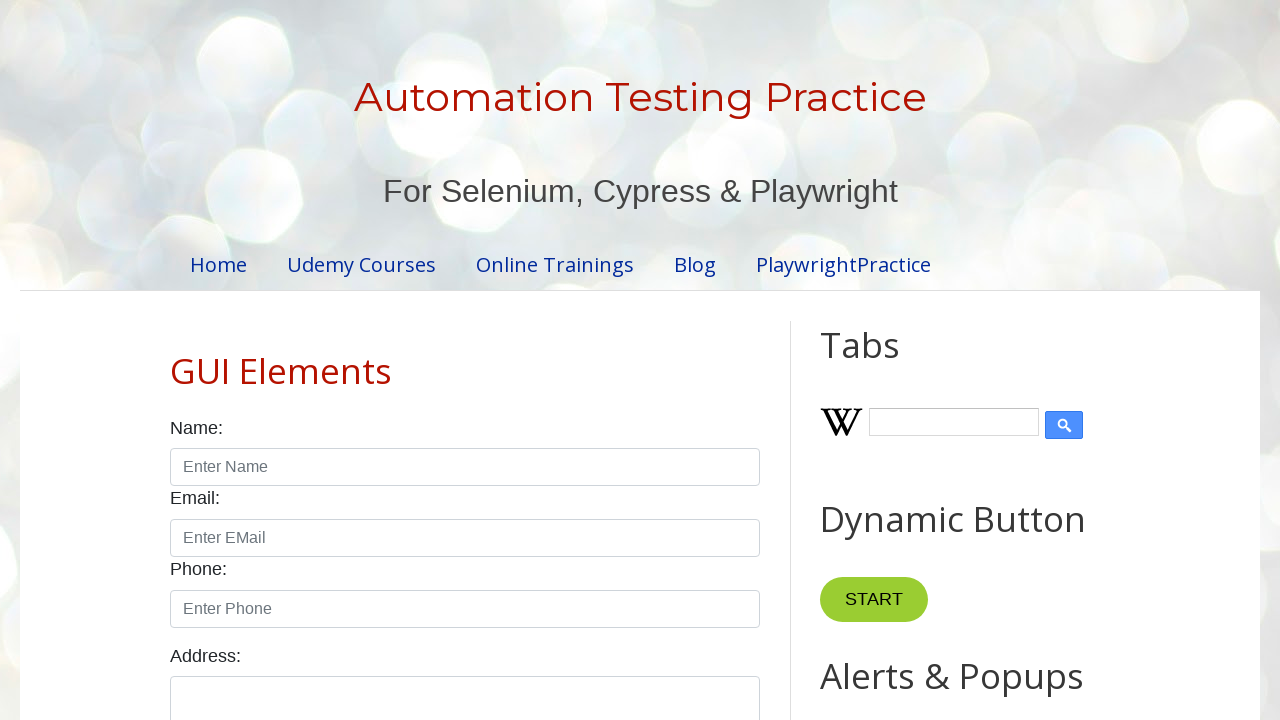

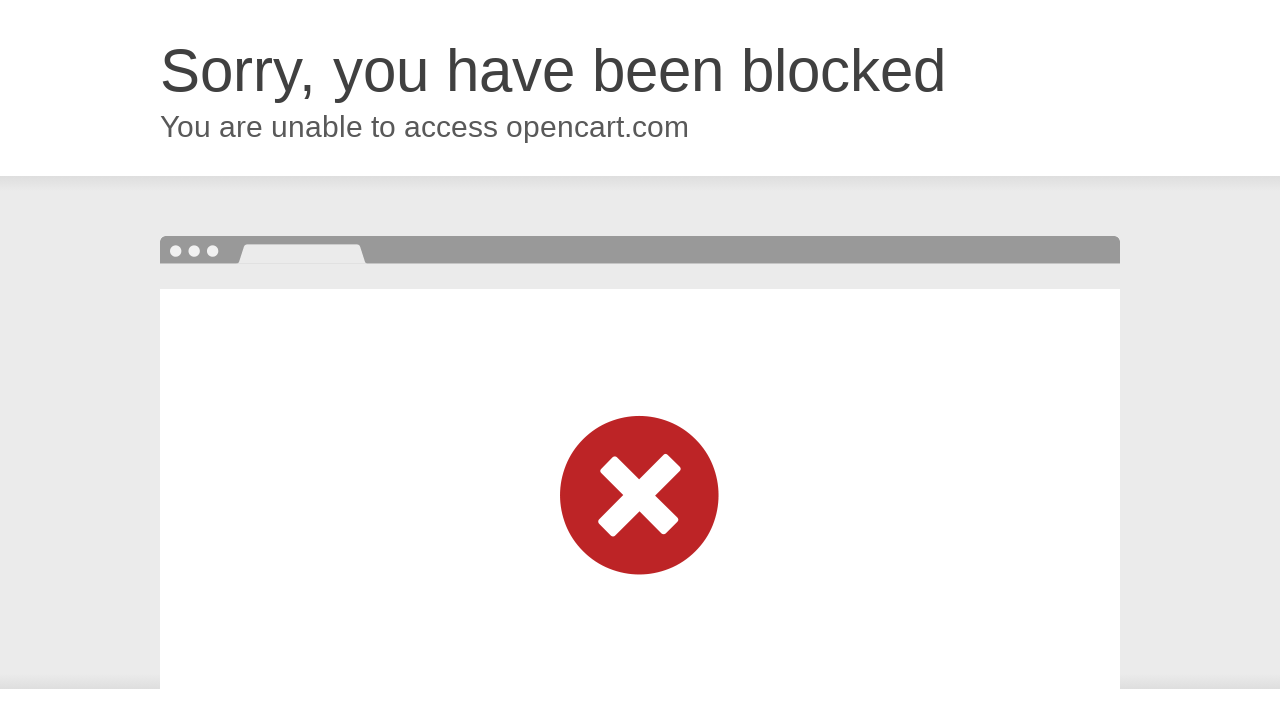